Verifies that the copyright text in the website footer displays the expected text content.

Starting URL: https://webshop-agil-testautomatiserare.netlify.app/

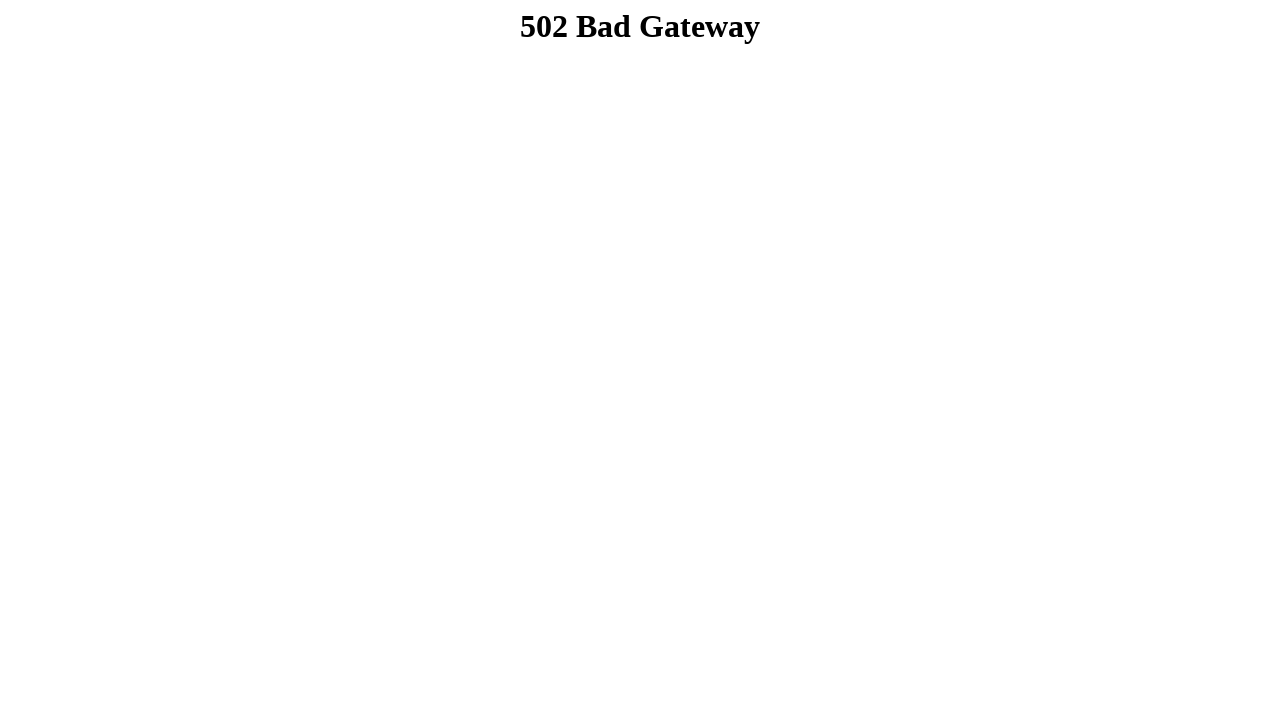

Navigated to webshop homepage
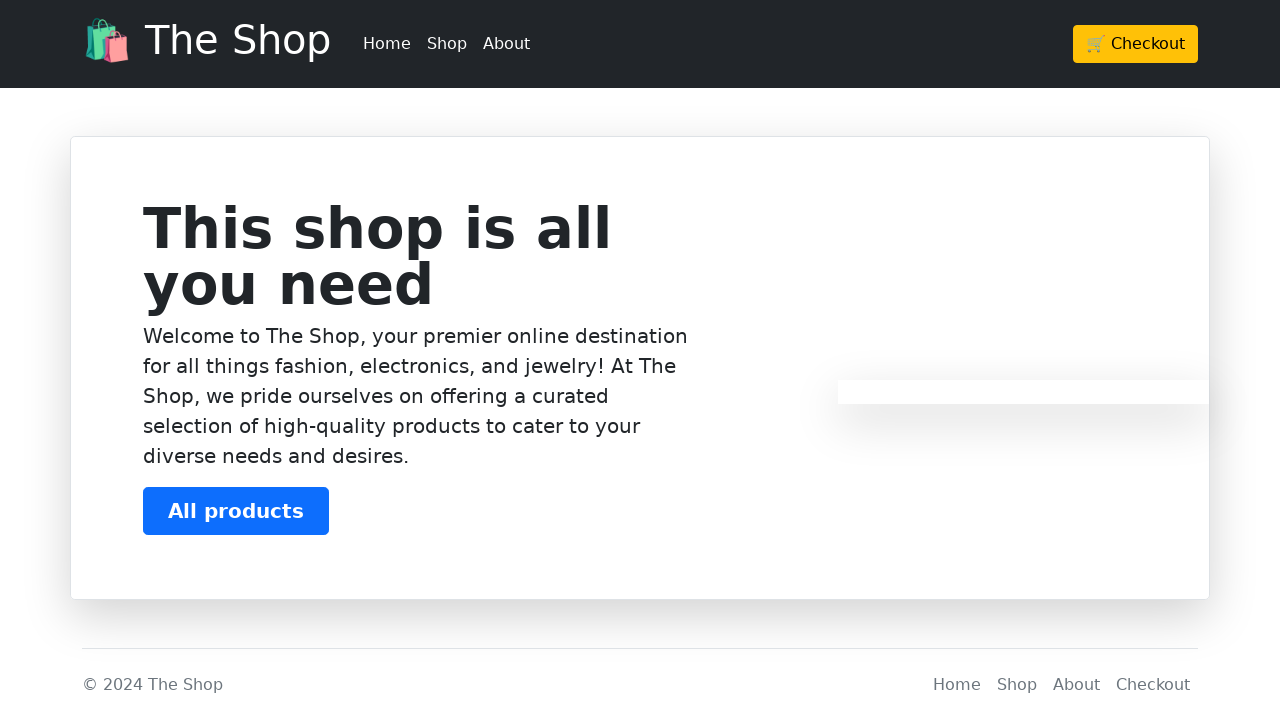

Copyright text element in footer became visible
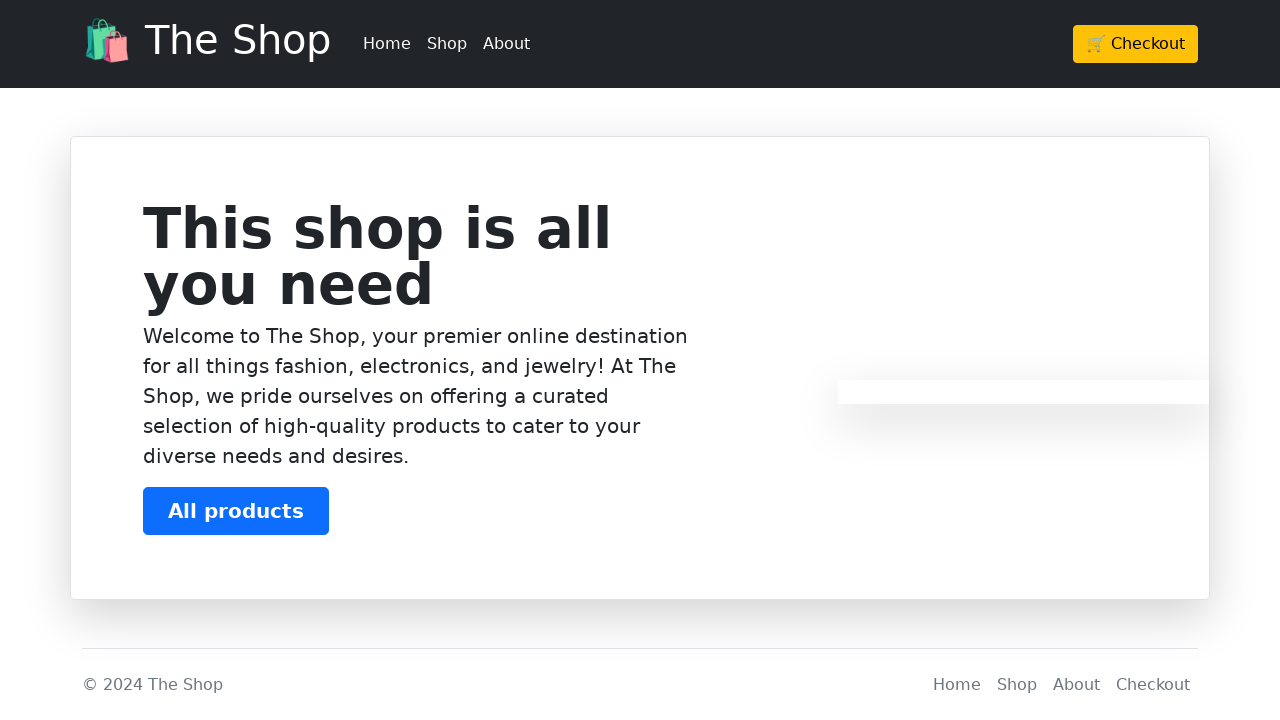

Retrieved copyright text: '© 2024 The Shop'
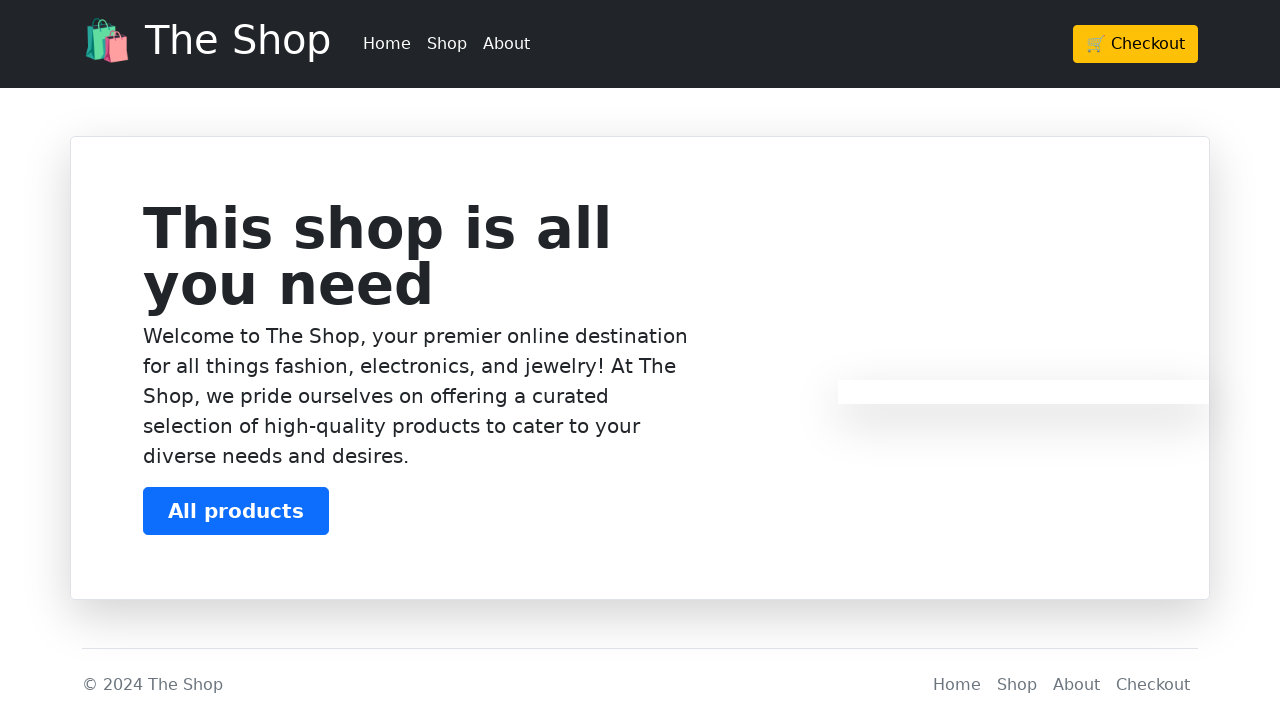

Verified that copyright text contains '© 2023' or is not empty
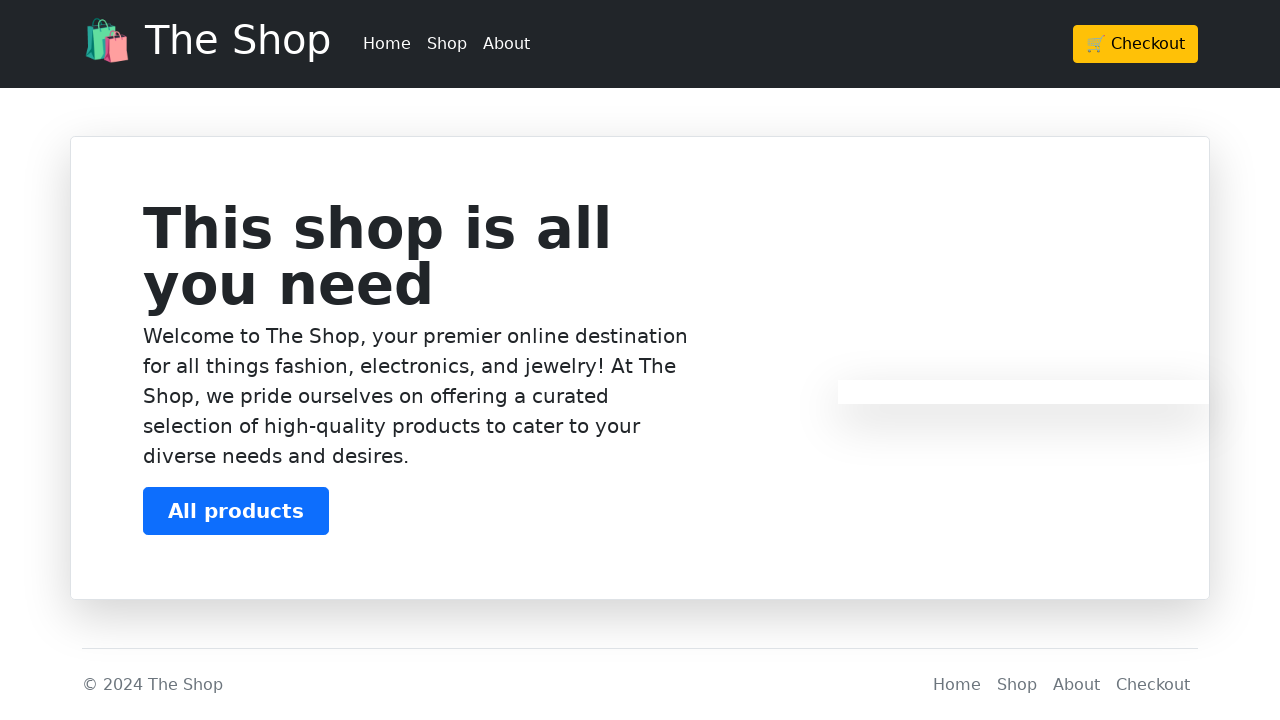

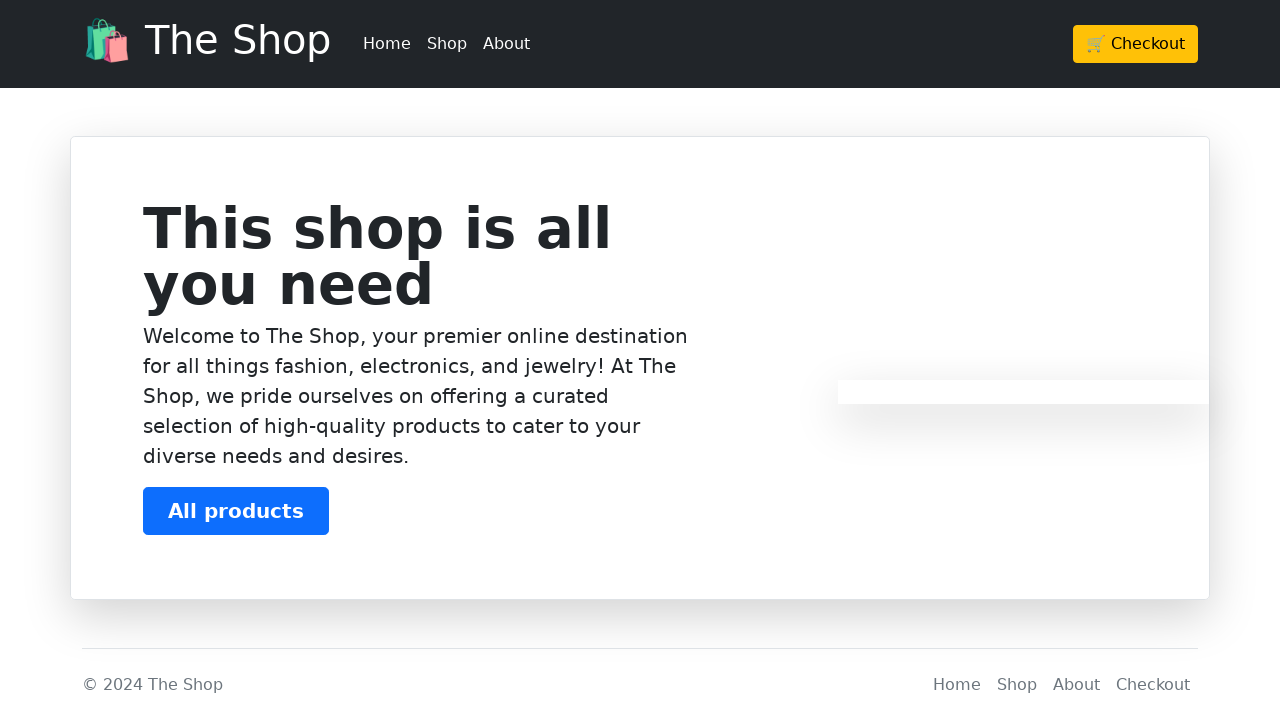